Tests the forgot password functionality by clicking the "Forgot your password?" link on the login page and verifying it navigates to the Reset Password page.

Starting URL: https://opensource-demo.orangehrmlive.com/web/index.php/auth/login

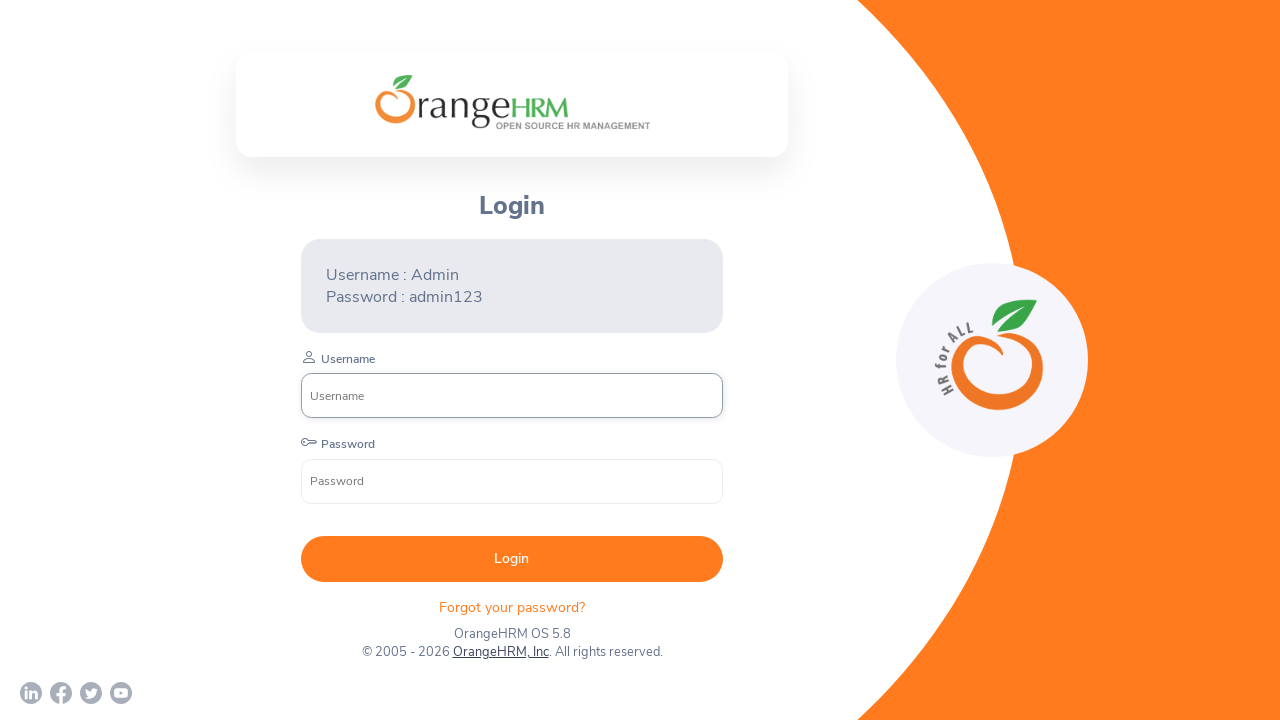

Login page loaded with 'Forgot your password?' link visible
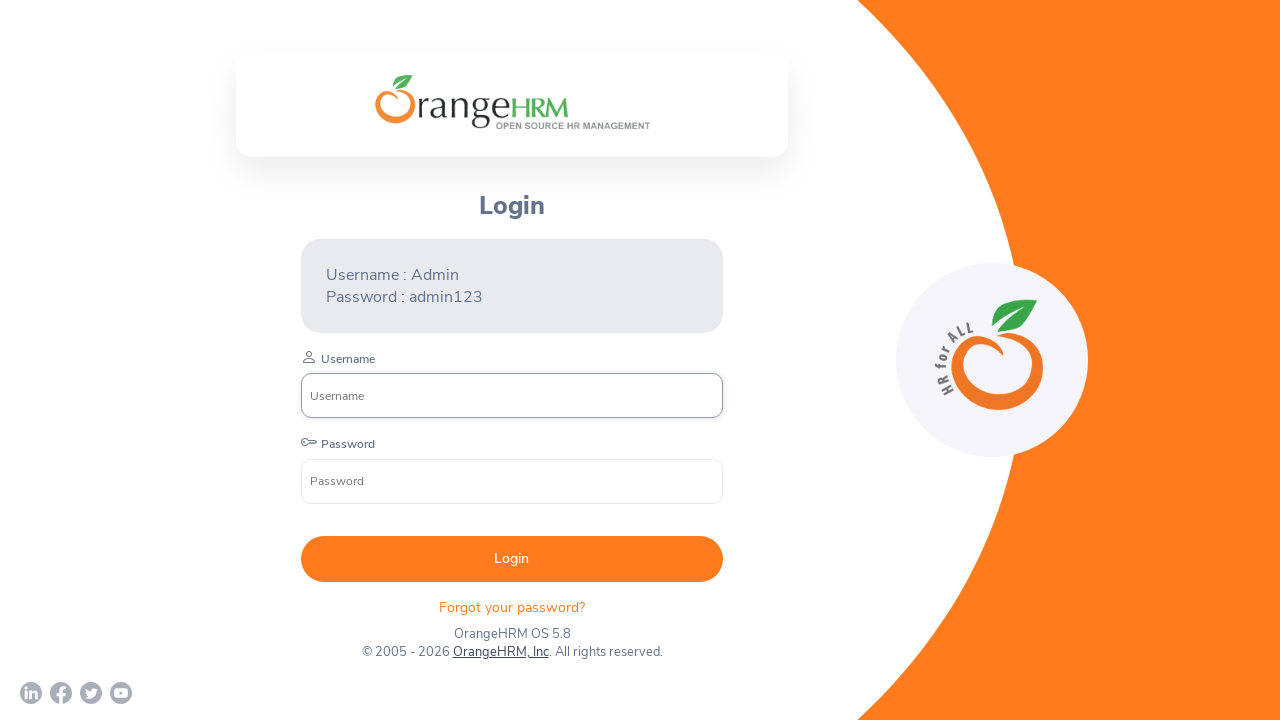

Clicked on 'Forgot your password?' link at (512, 607) on xpath=//p[text()='Forgot your password? ']
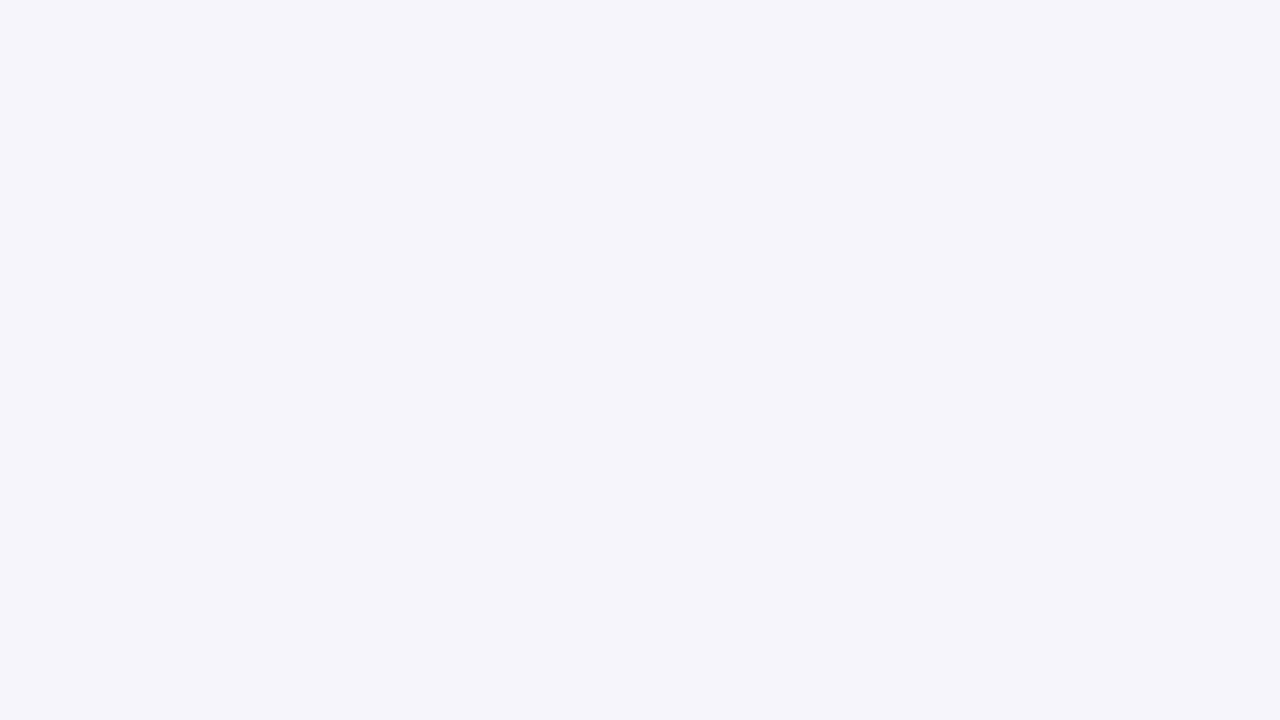

Reset Password page loaded successfully
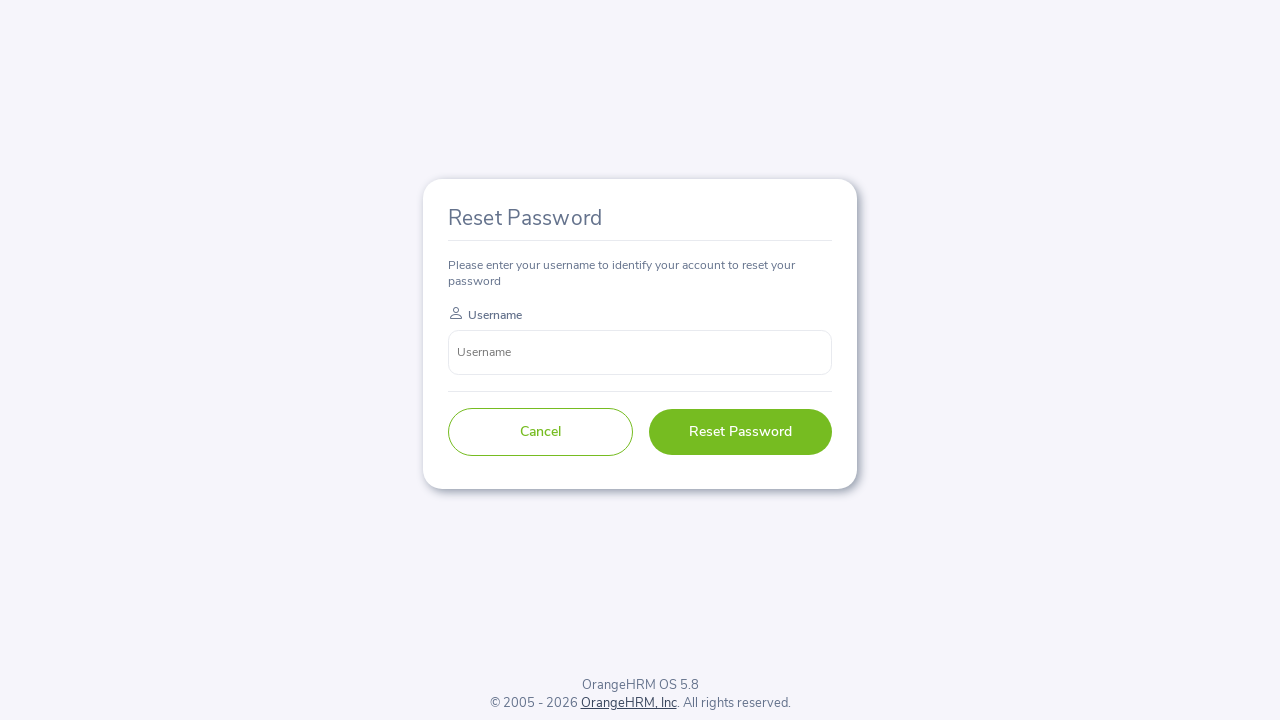

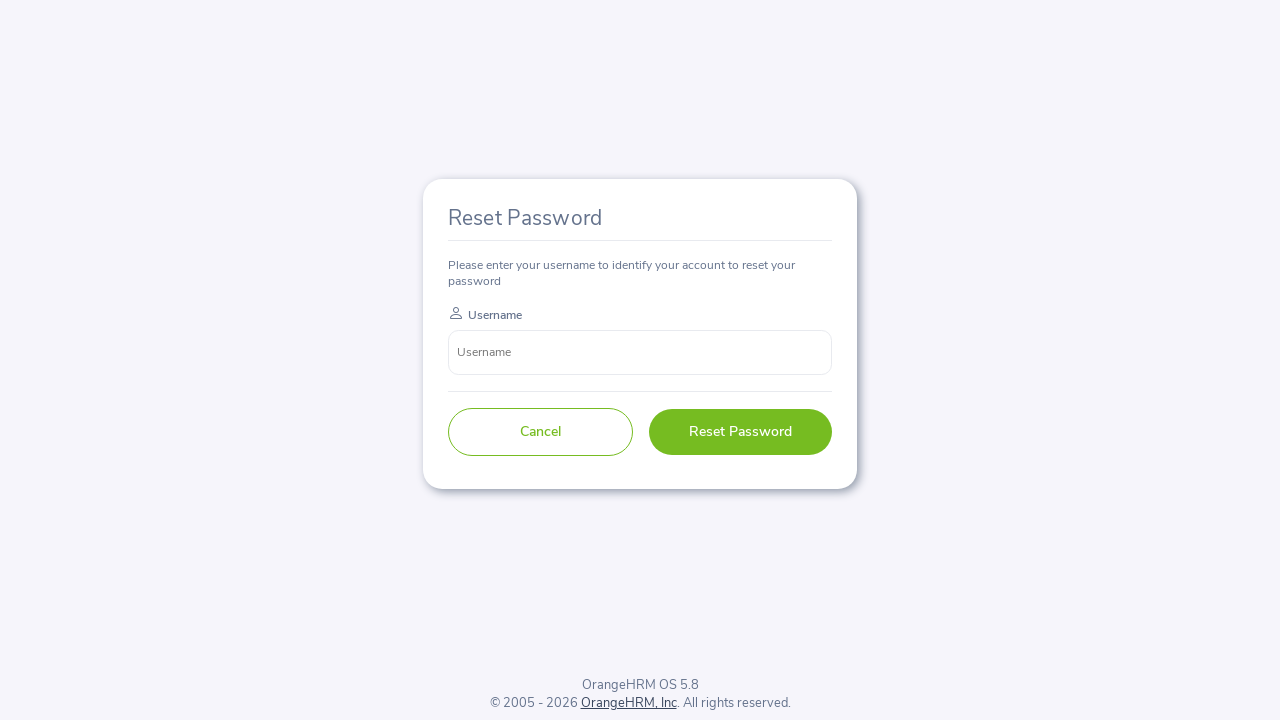